Navigates to the Park Operating Dates page via the mega menu and verifies the URL and page title

Starting URL: https://bcparks.ca/

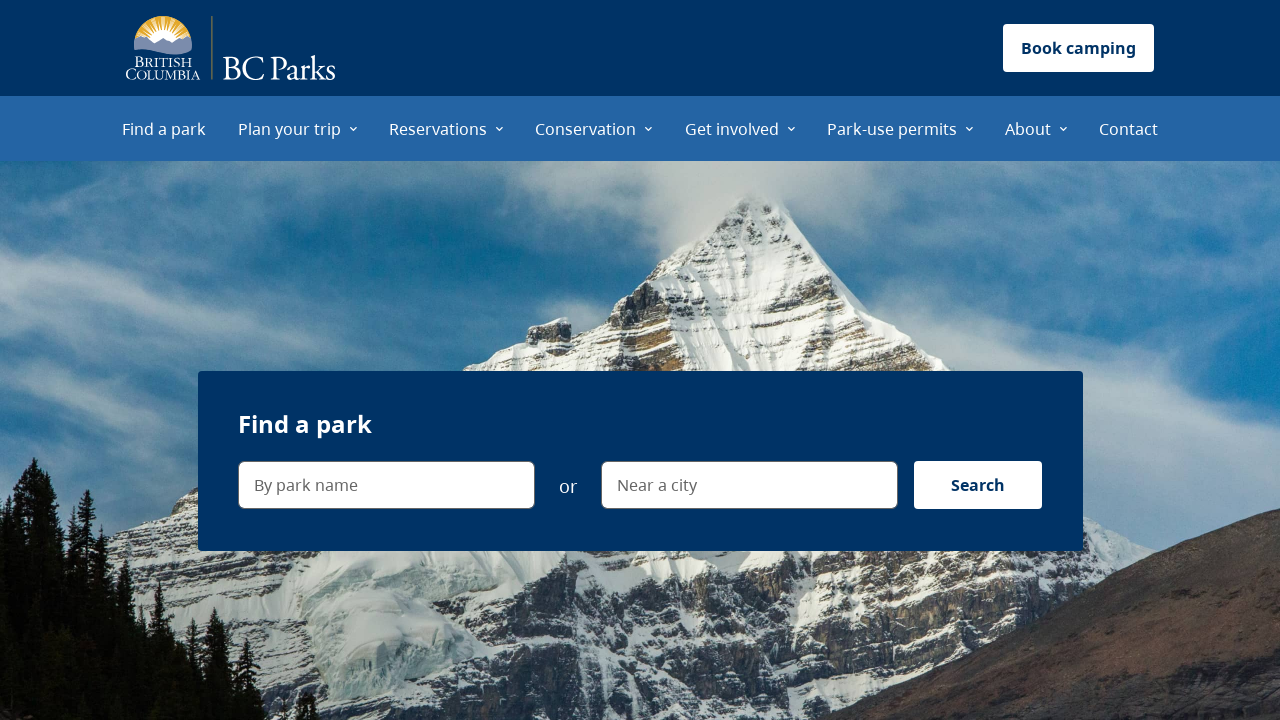

Waited for page to fully load (networkidle state)
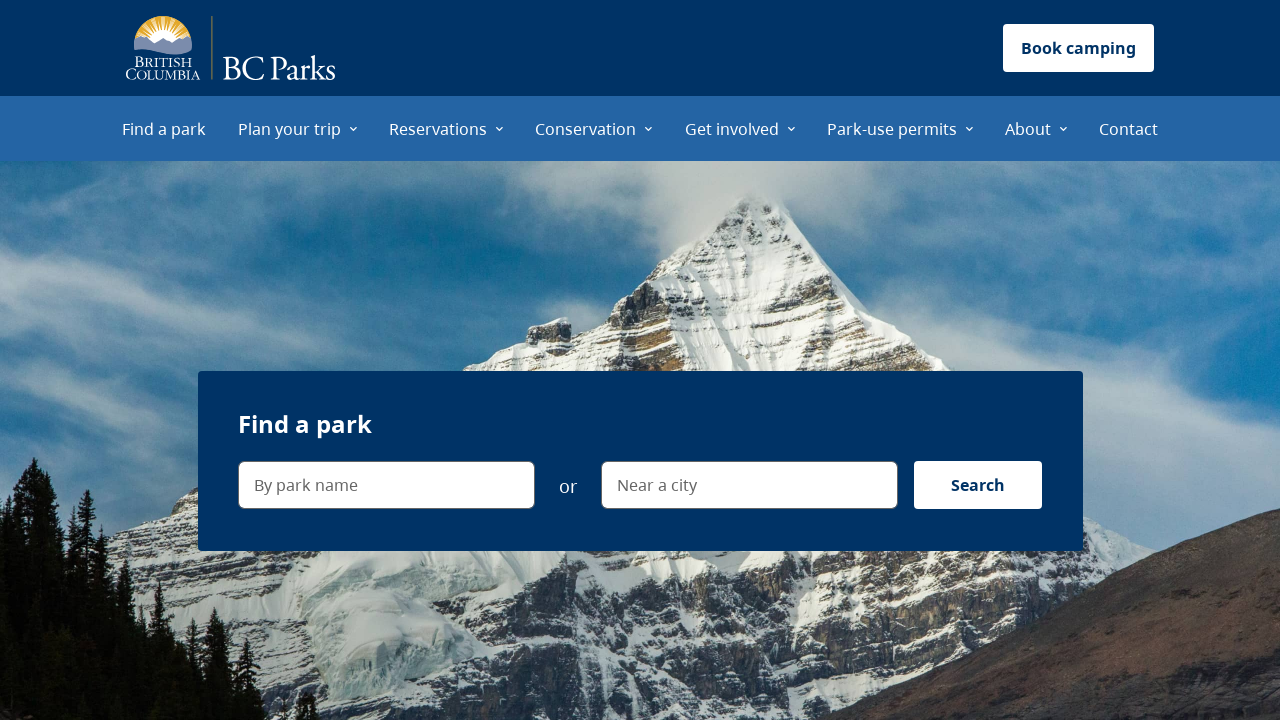

Clicked 'Plan your trip' menu item in mega menu at (298, 128) on internal:role=menuitem[name="Plan your trip"i]
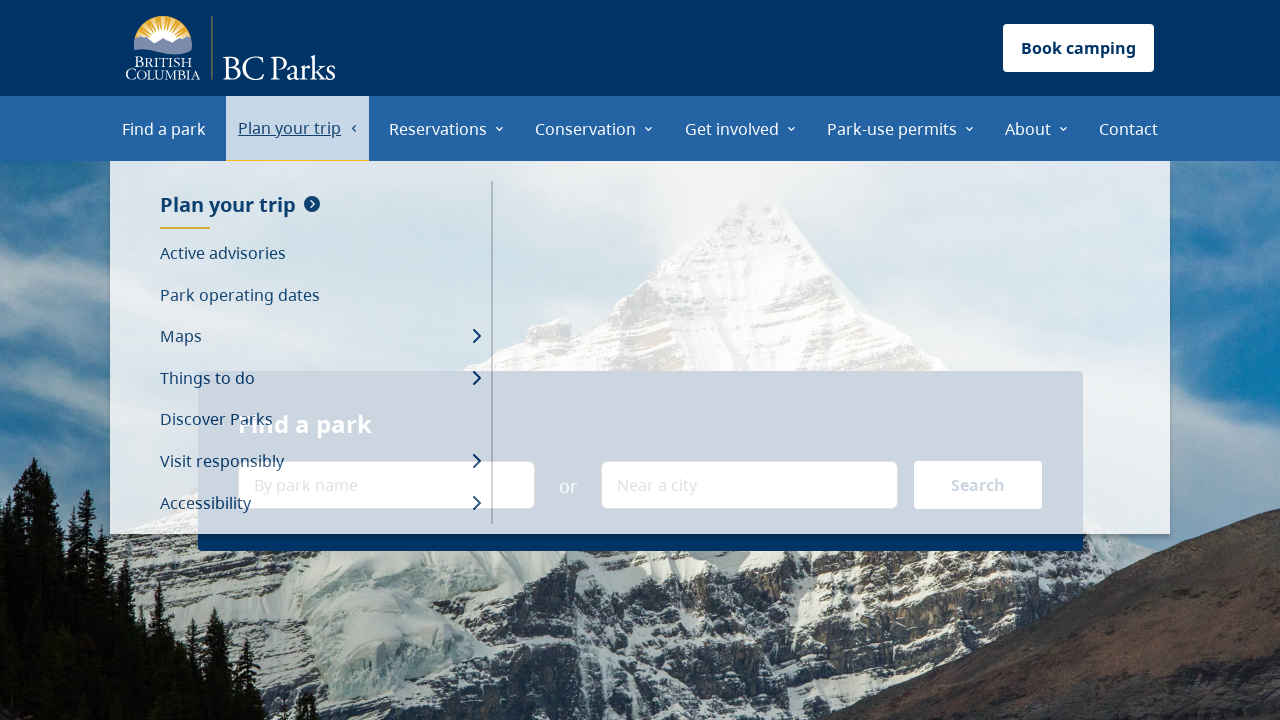

Clicked 'Park operating dates' menu item at (320, 295) on internal:role=menuitem[name="Park operating dates"i]
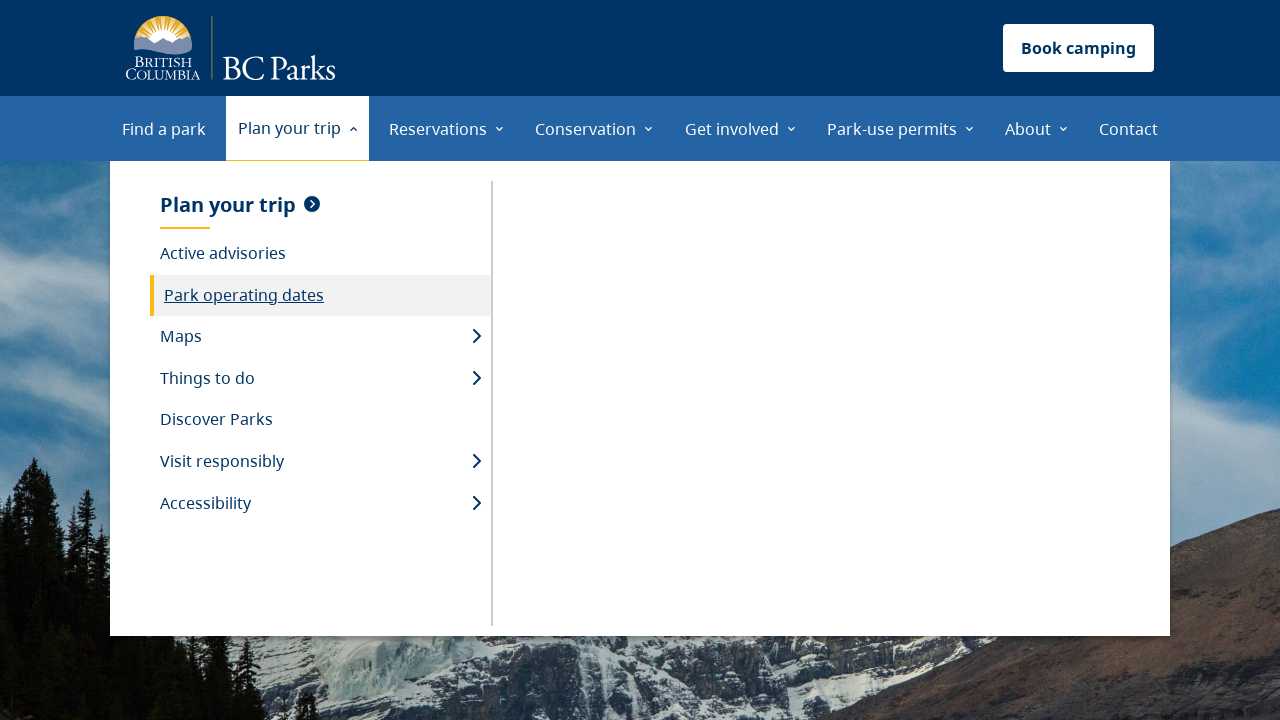

Verified URL is https://bcparks.ca/plan-your-trip/park-operating-dates/
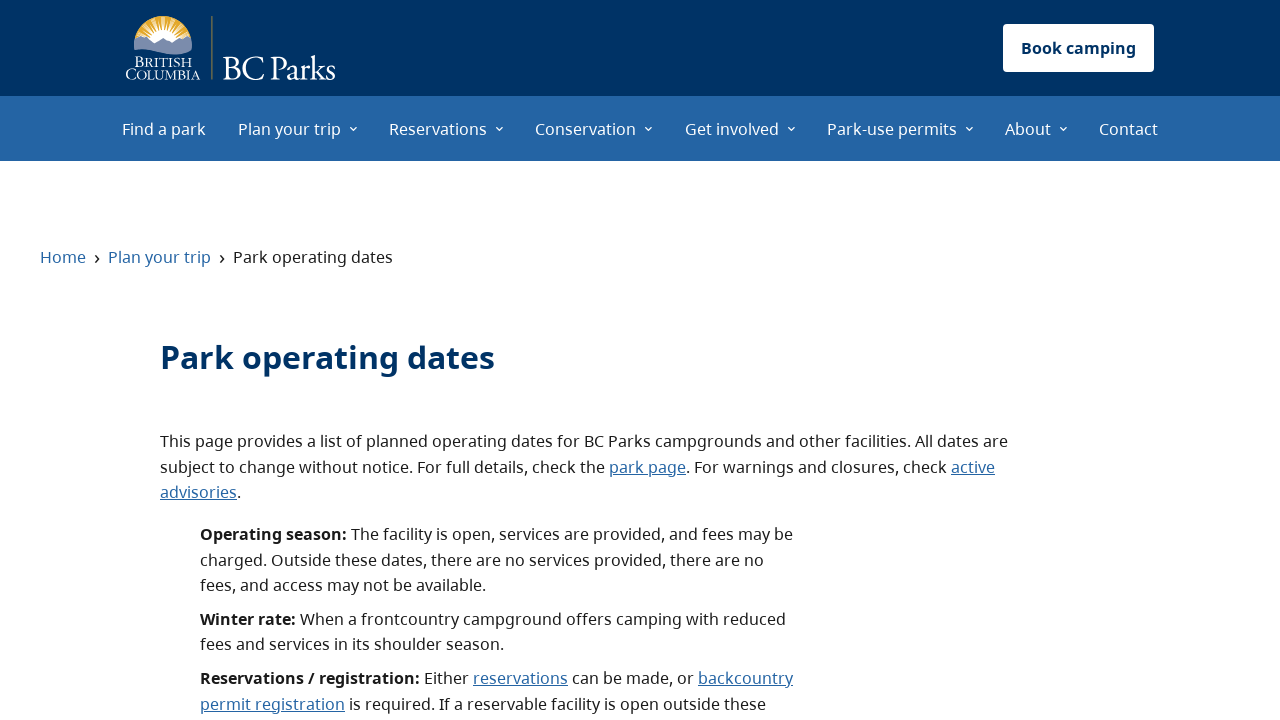

Verified page title is 'Park operating dates | BC Parks'
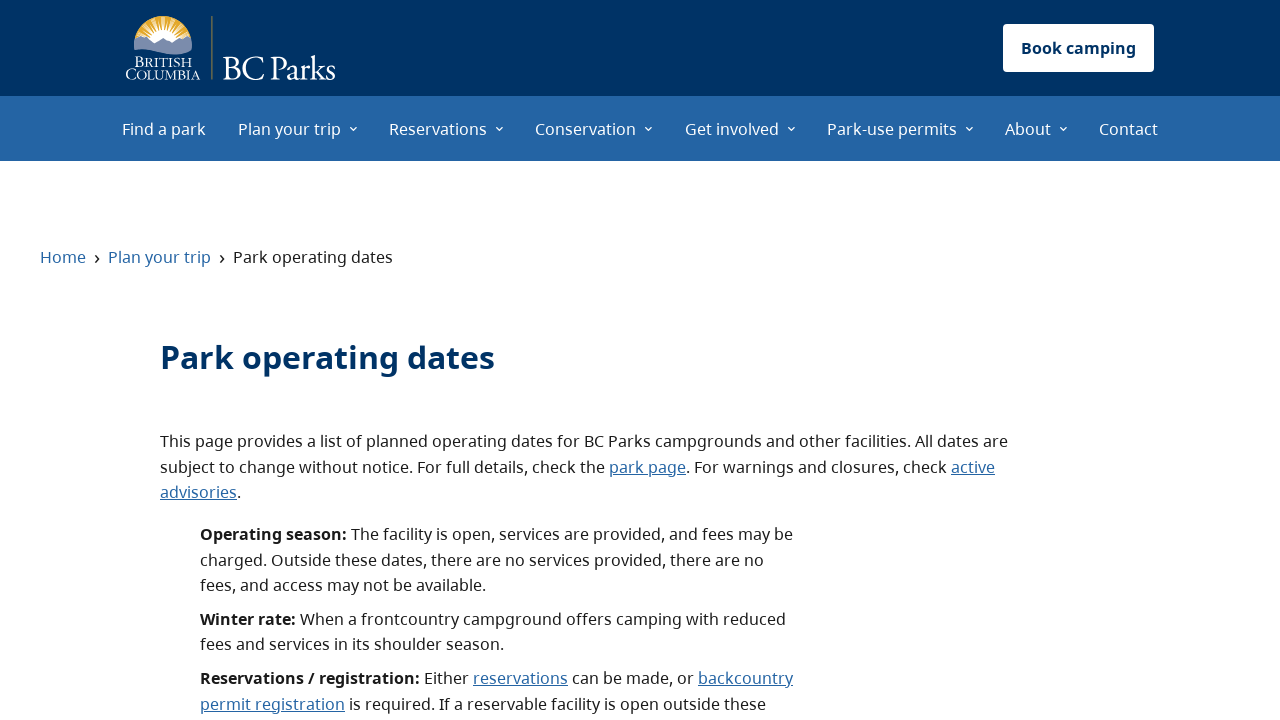

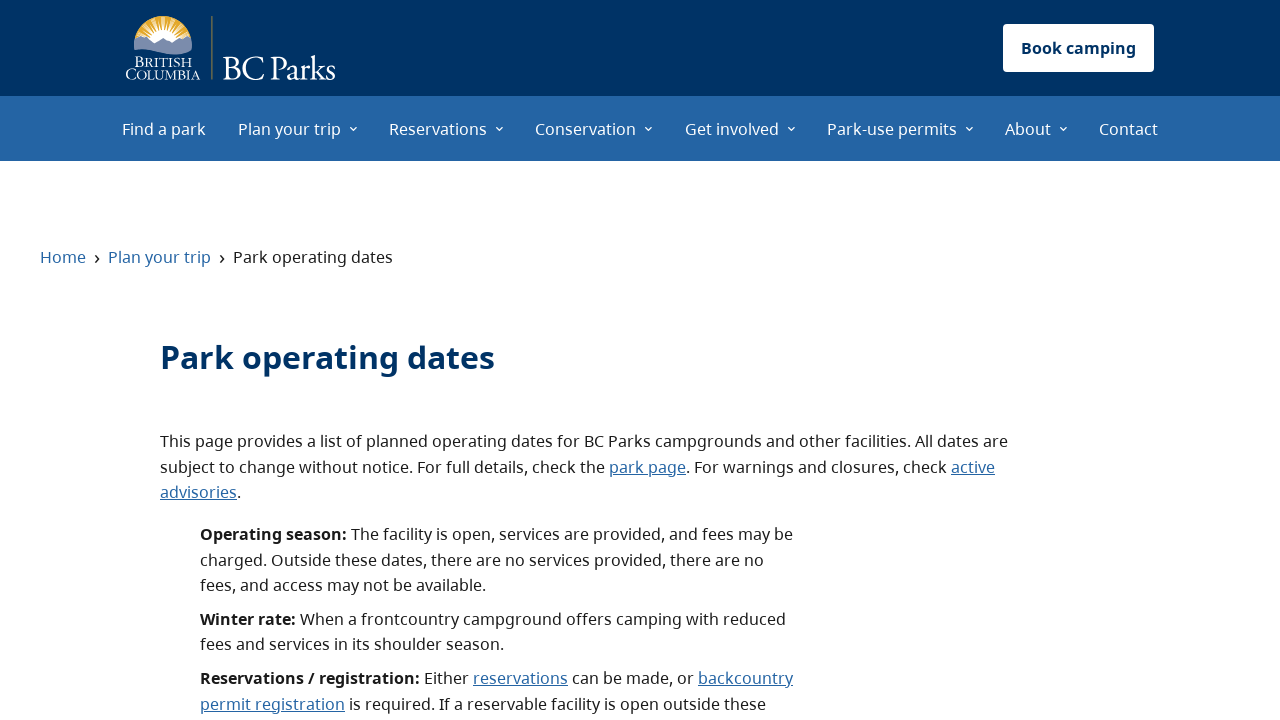